Calculates what day of the week Christmas will be in 2 years and enters it

Starting URL: https://obstaclecourse.tricentis.com/Obstacles/21269

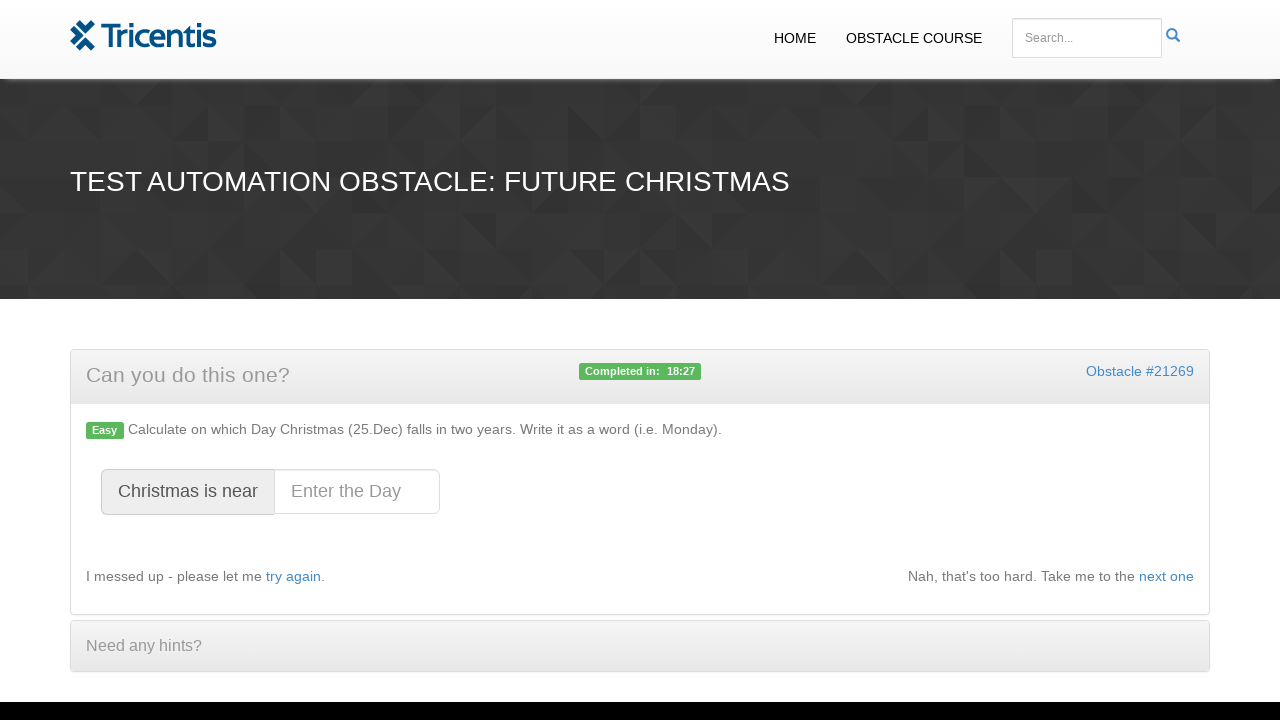

Calculated that Christmas in 2 years falls on a Monday
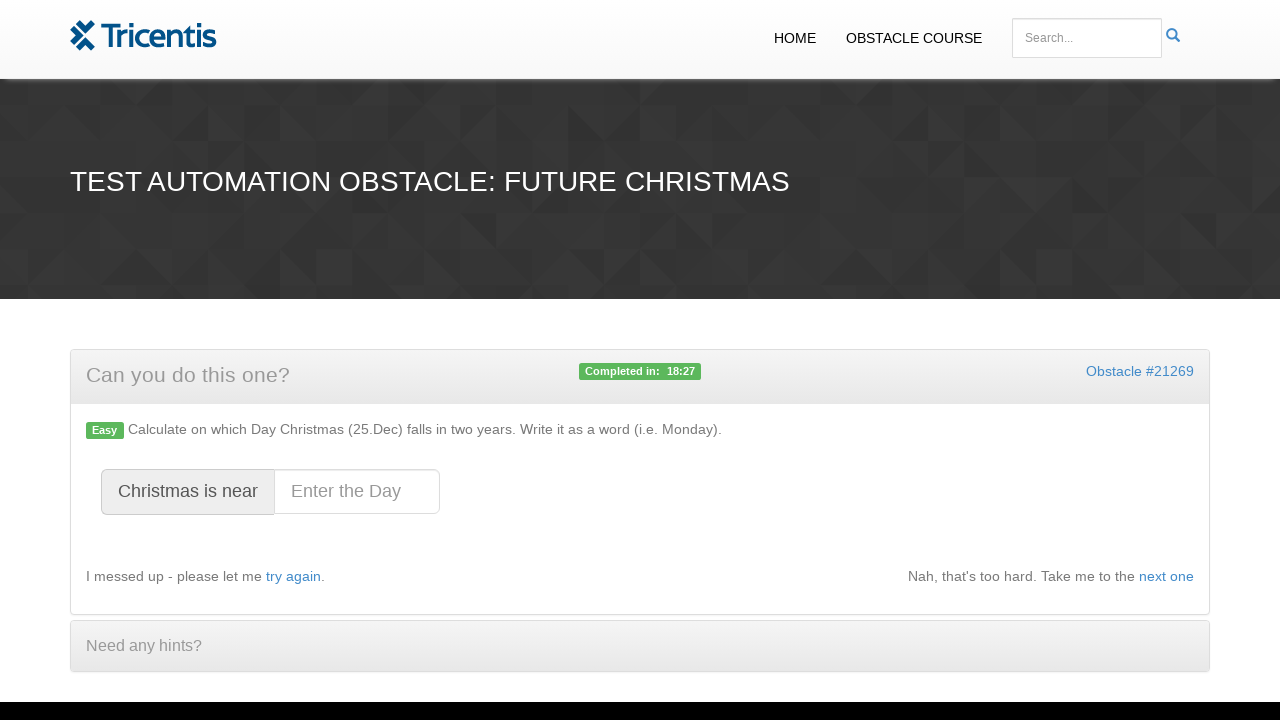

Entered 'Monday' into the Christmas day field on #christmasday
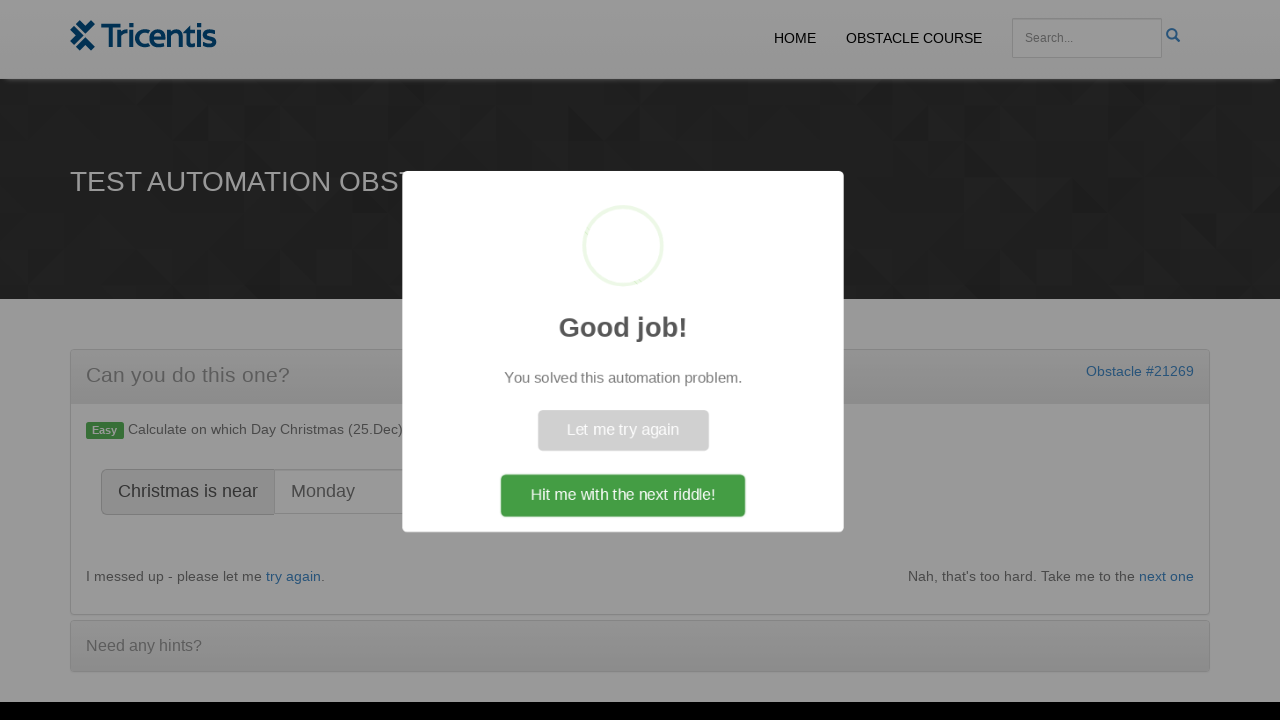

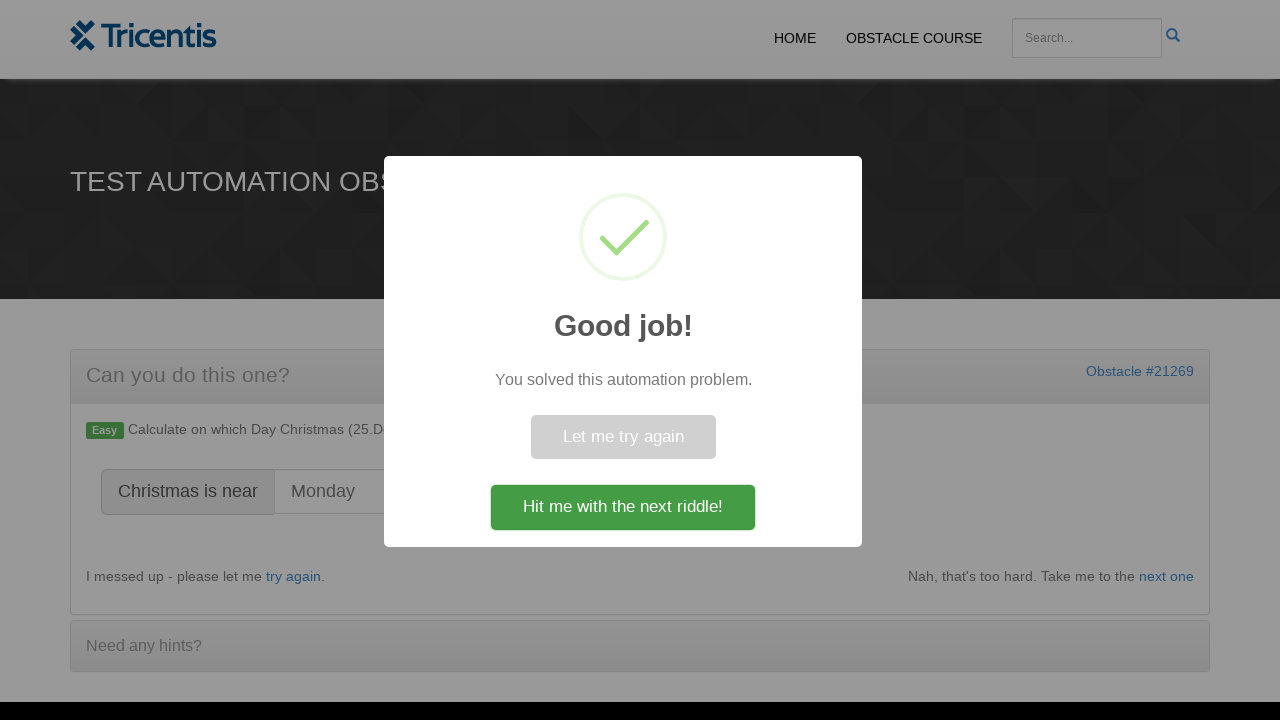